Tests opening multiple browser windows by navigating to Selenium HQ site, opening a new window, and navigating to a second URL in that window

Starting URL: https://seleniumhq.github.io

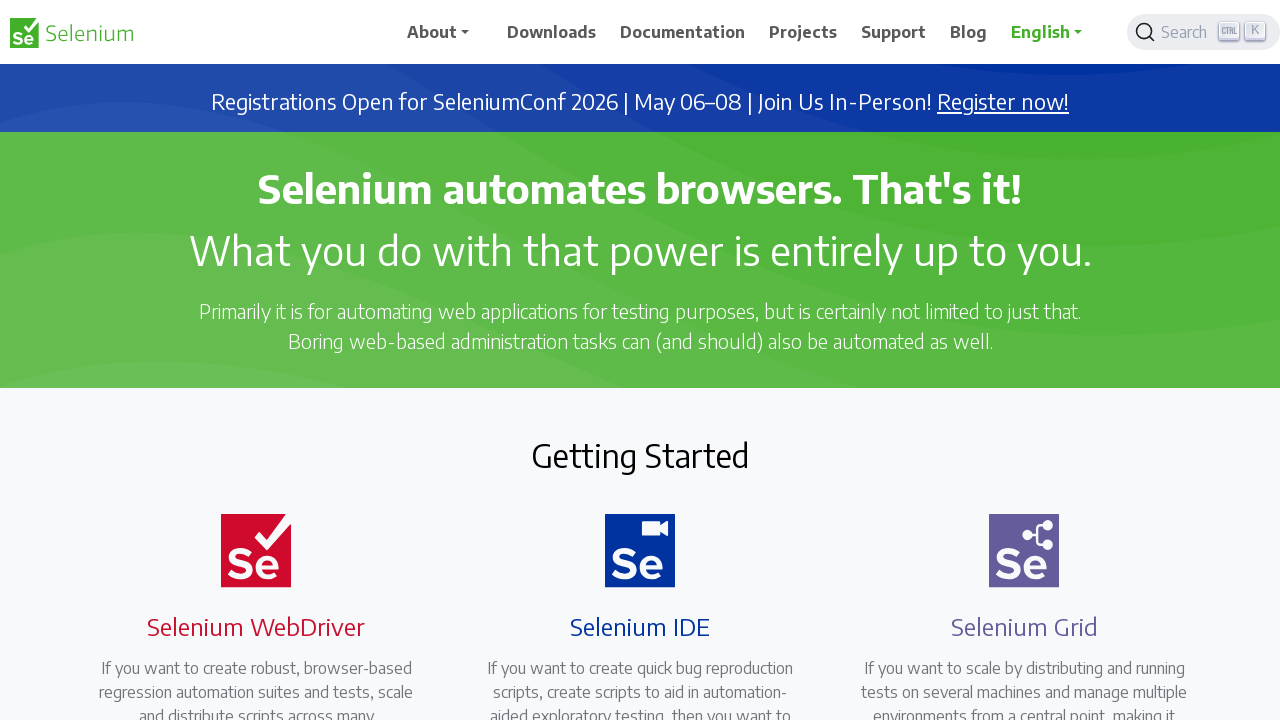

Navigated to Selenium HQ site
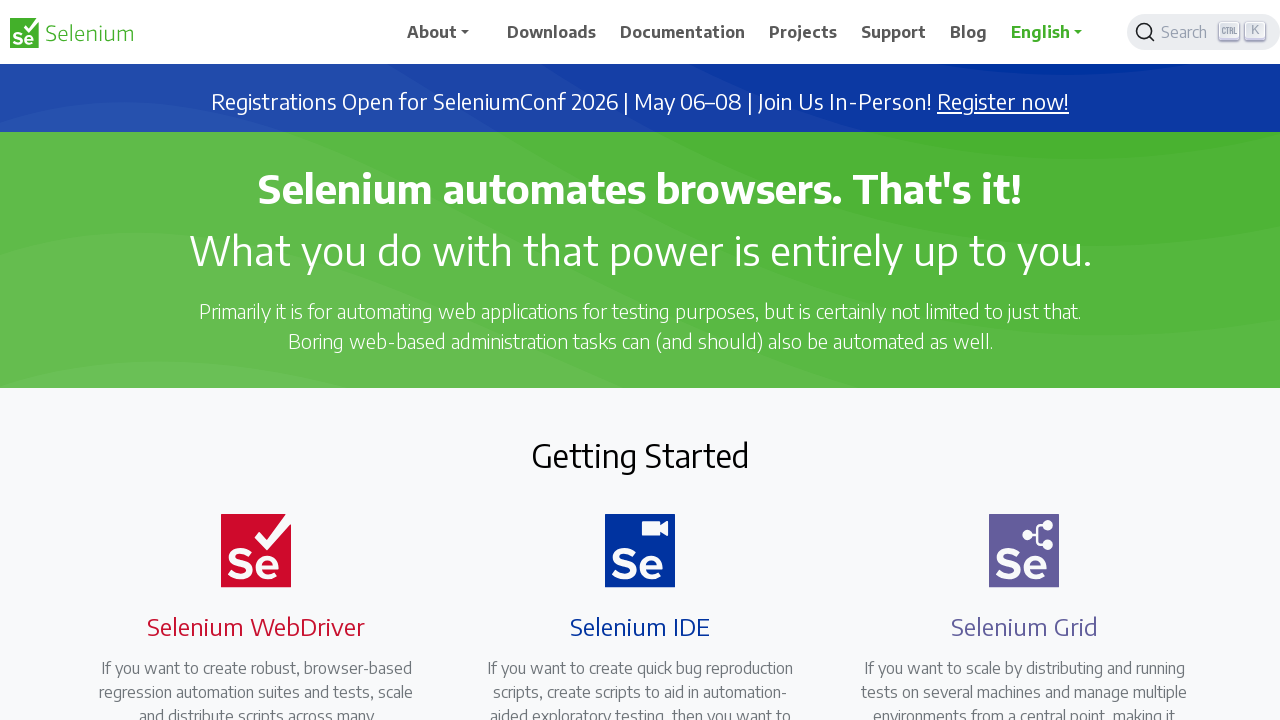

Opened a new browser window
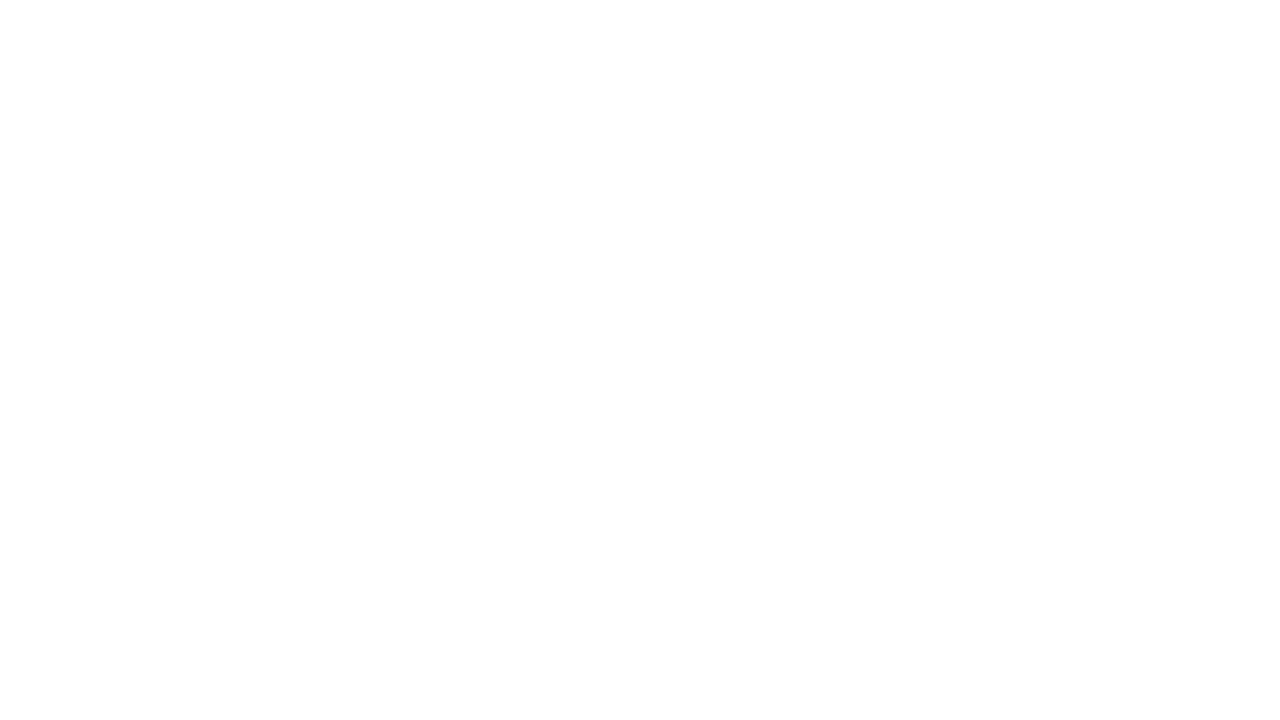

Navigated to the-internet.herokuapp.com in the new window
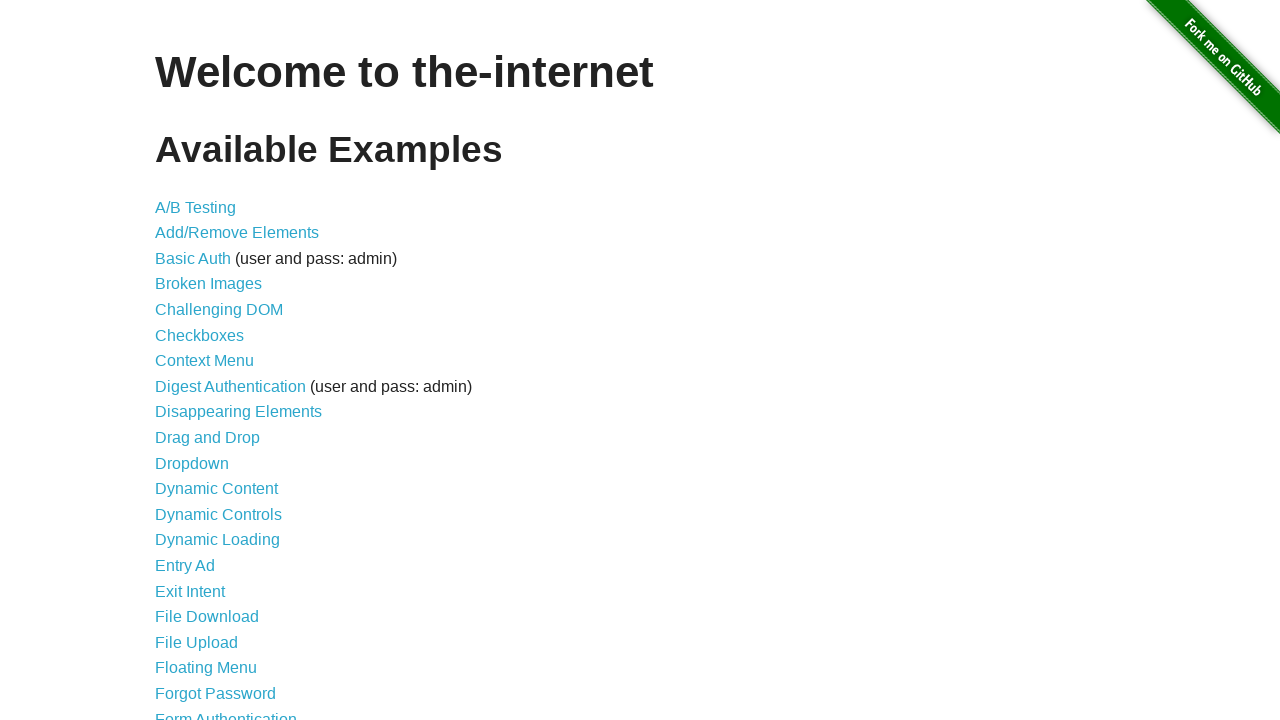

Verified that 2 browser windows are open
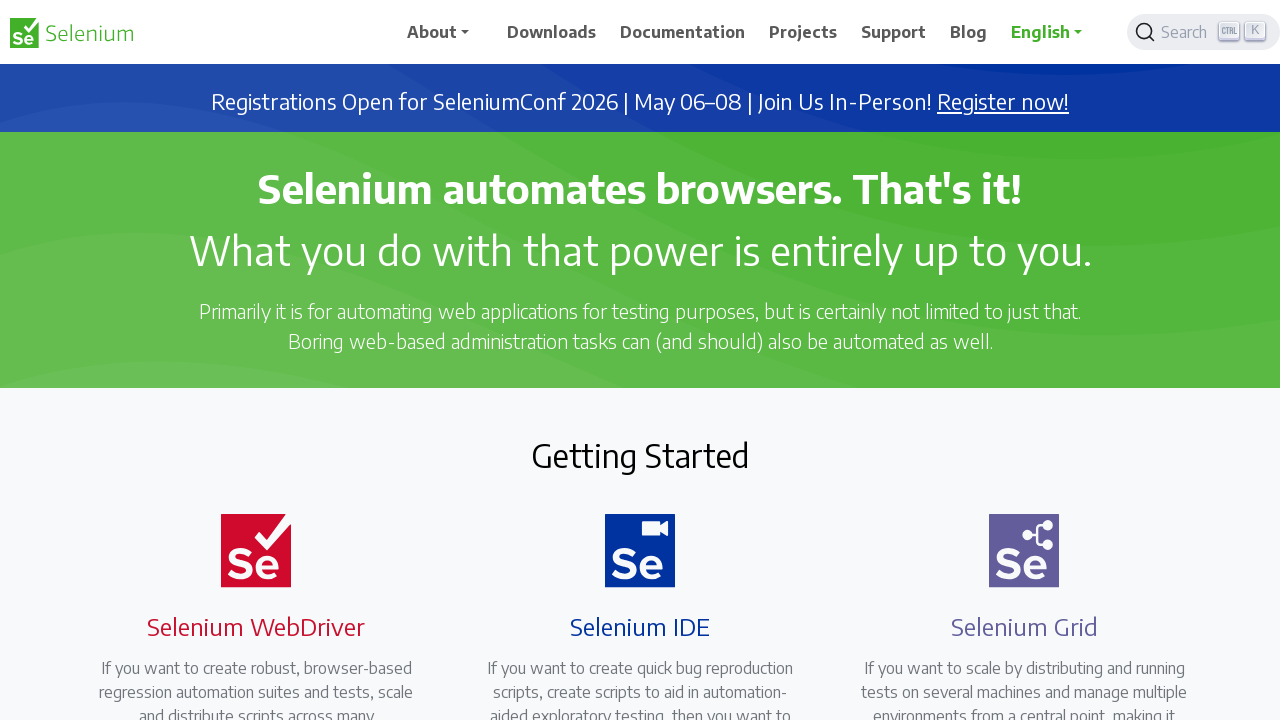

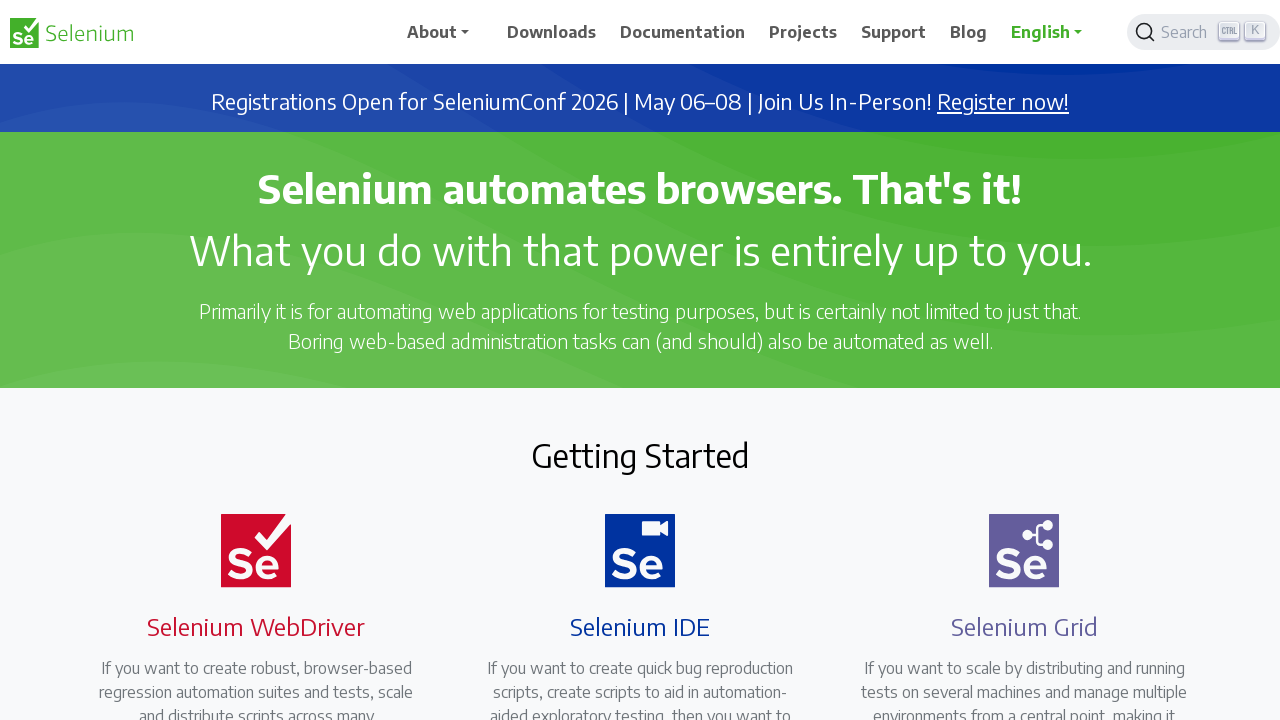